Tests registration form by filling all required fields and submitting the form, then verifies successful registration message

Starting URL: http://suninjuly.github.io/registration2.html

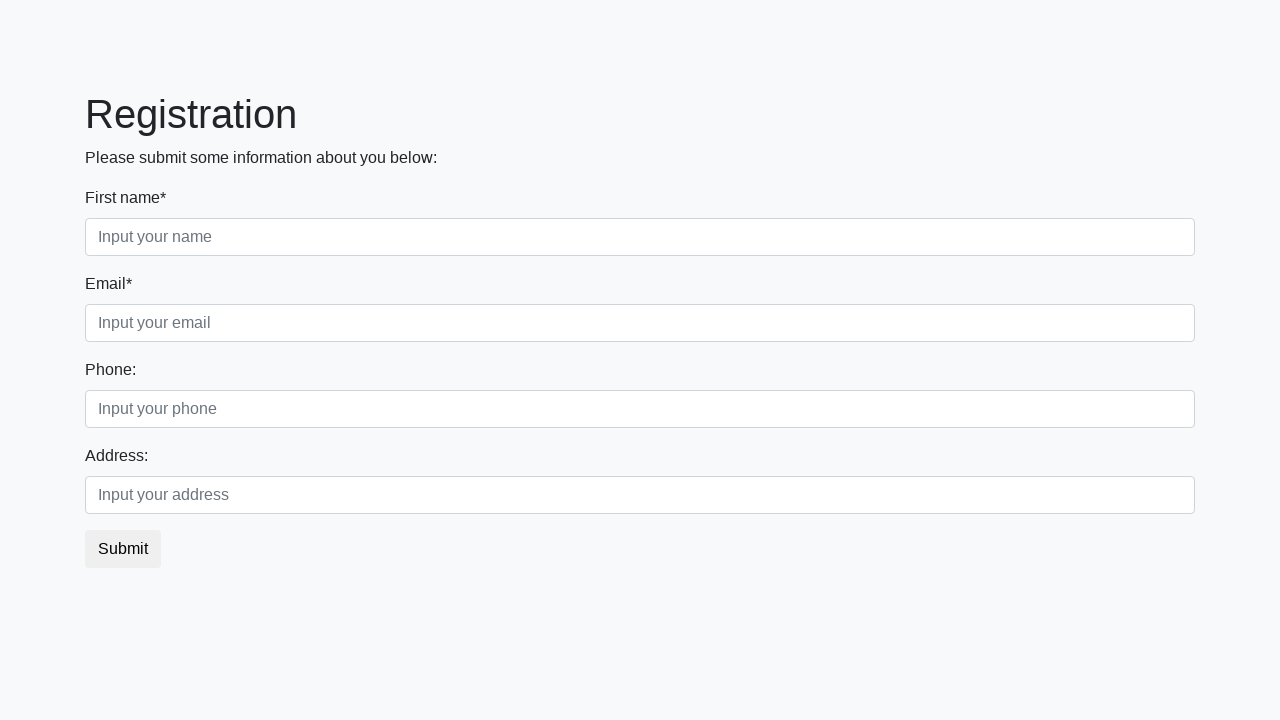

Filled required input field with 'Test Input' on input:required >> nth=0
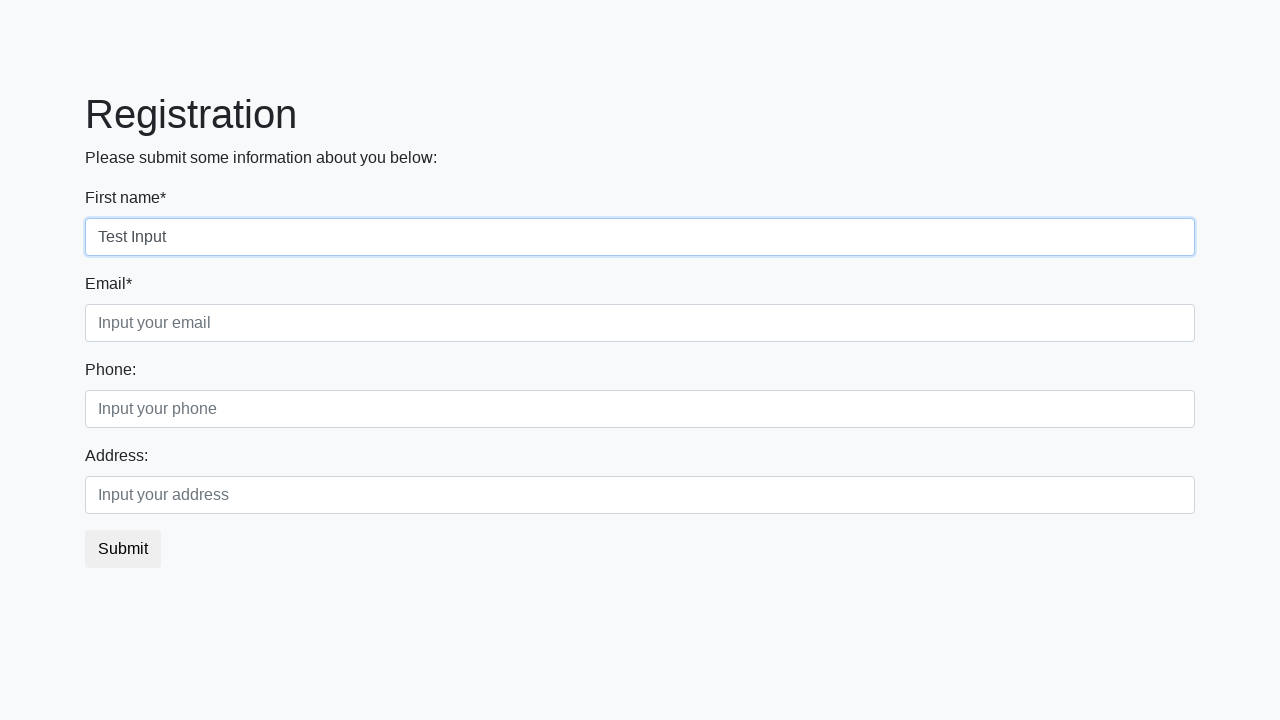

Filled required input field with 'Test Input' on input:required >> nth=1
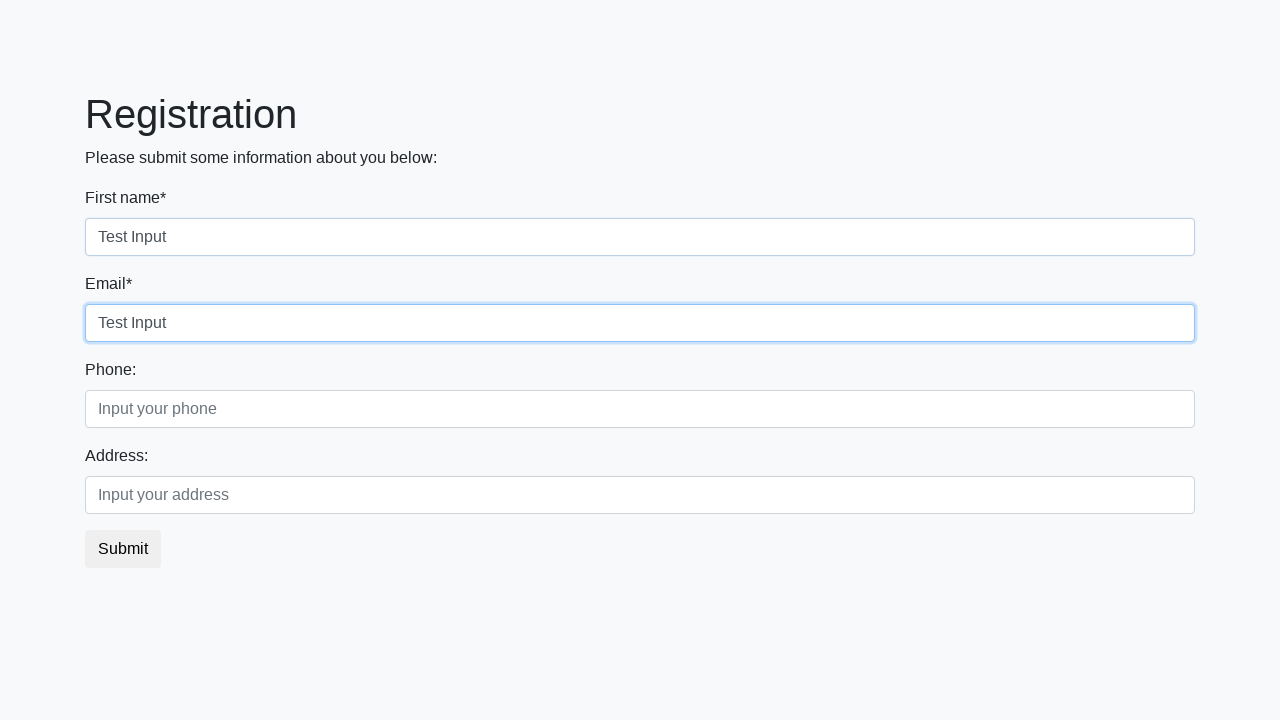

Clicked submit button to register at (123, 549) on button.btn
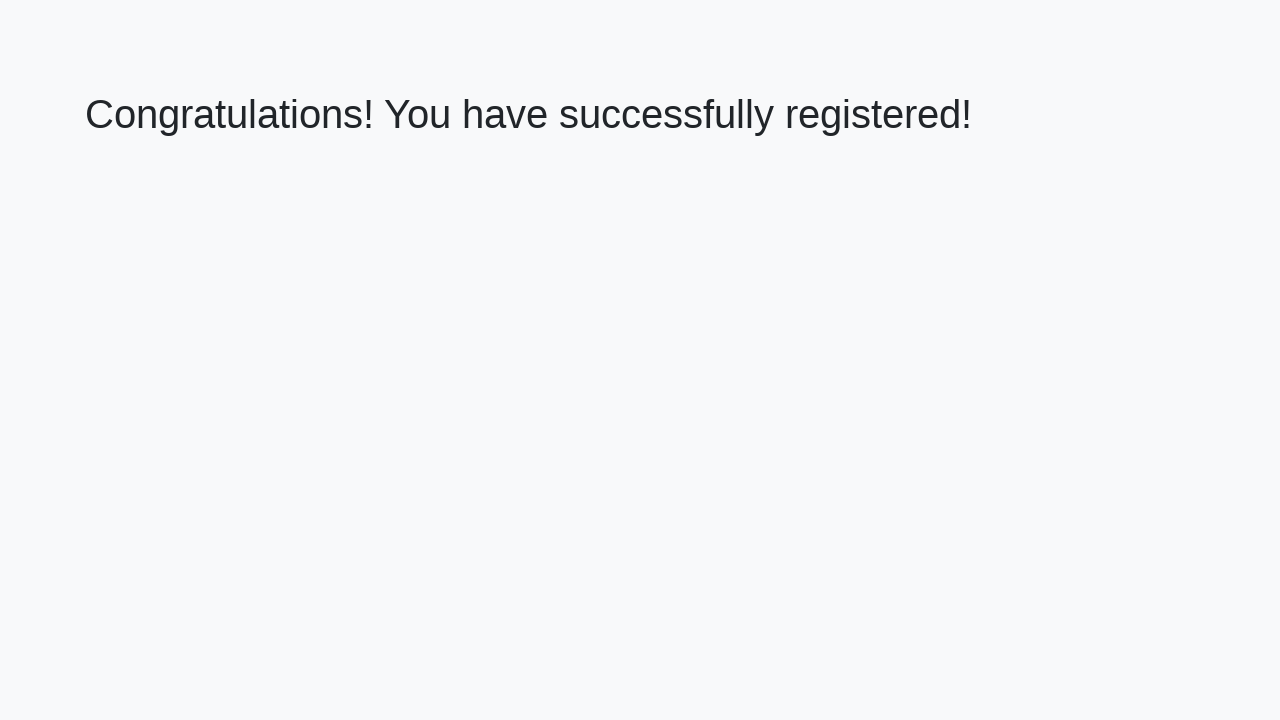

Success message heading loaded
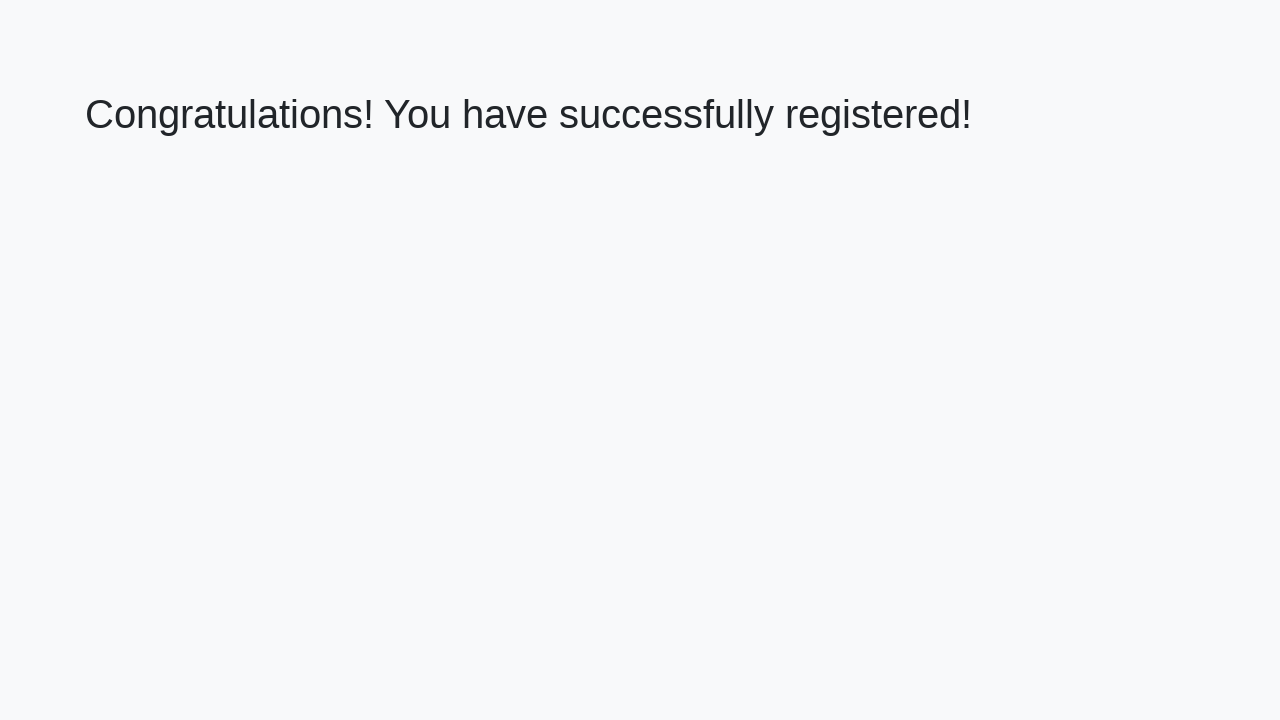

Retrieved success message text
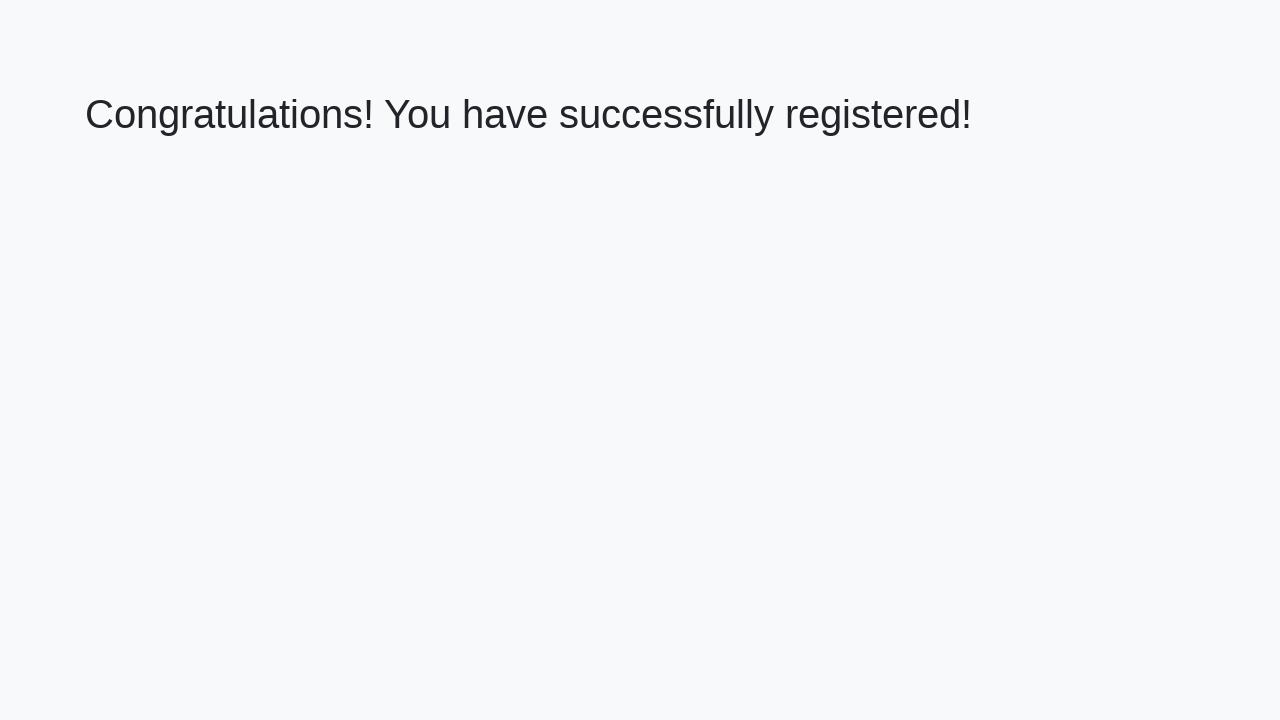

Verified successful registration message: 'Congratulations! You have successfully registered!'
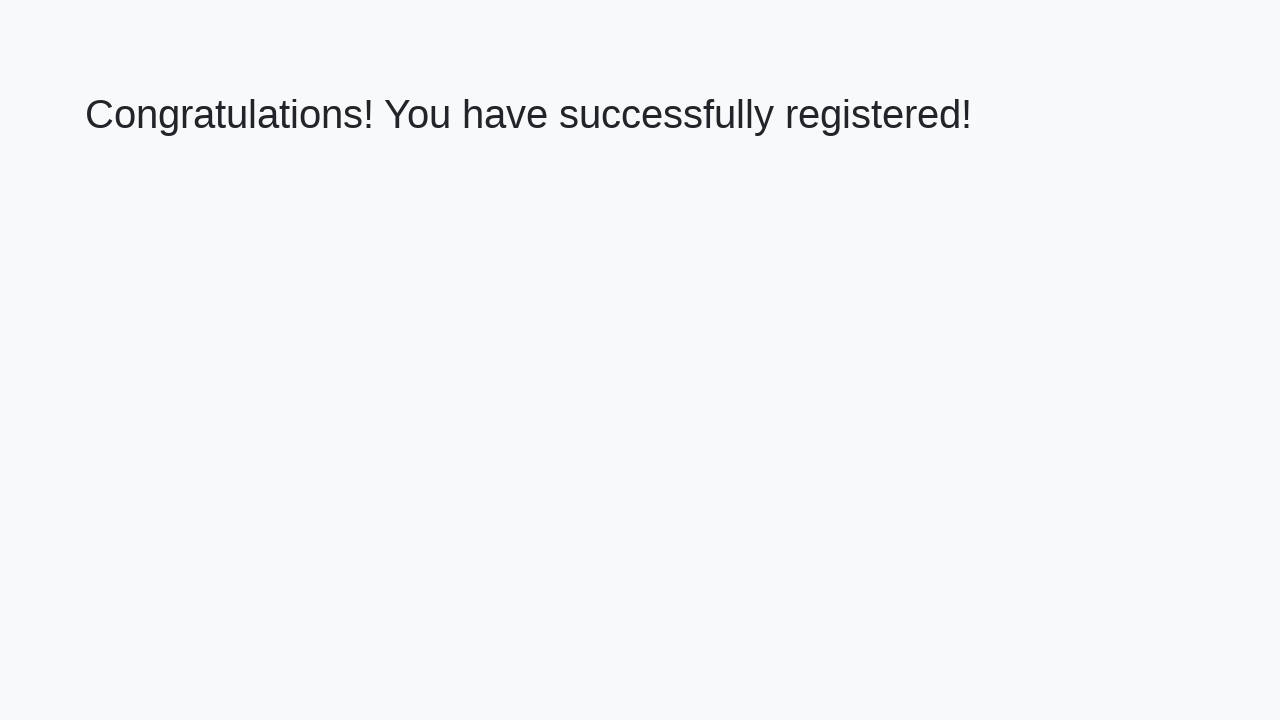

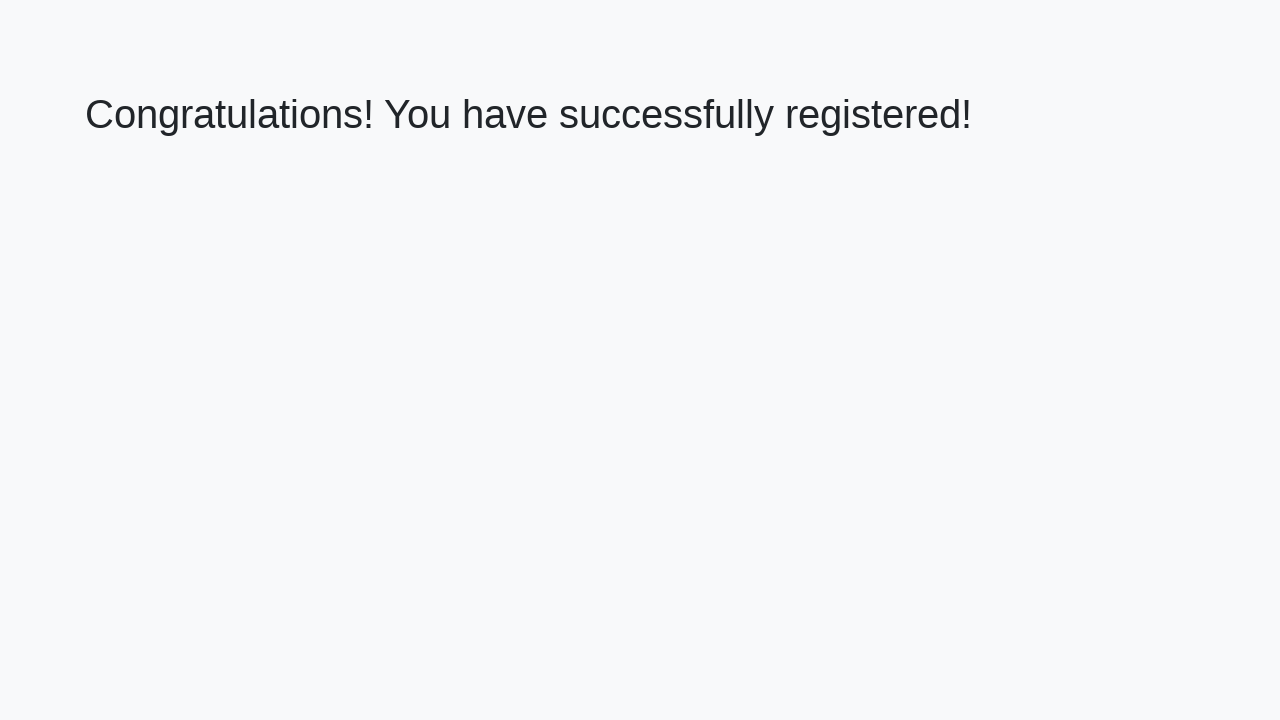